Tests getting browser window size by navigating to Best Buy, entering fullscreen, and retrieving viewport dimensions

Starting URL: https://www.bestbuy.com/

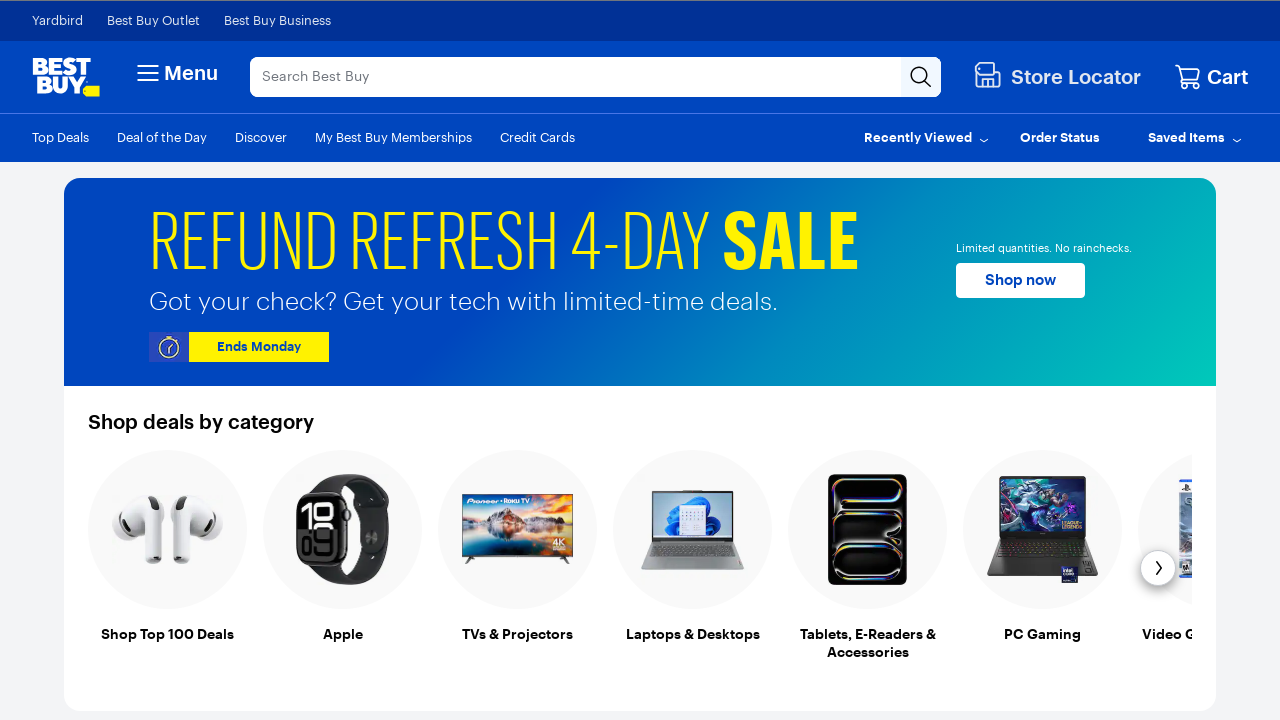

Set viewport size to 1920x1080 fullscreen dimensions
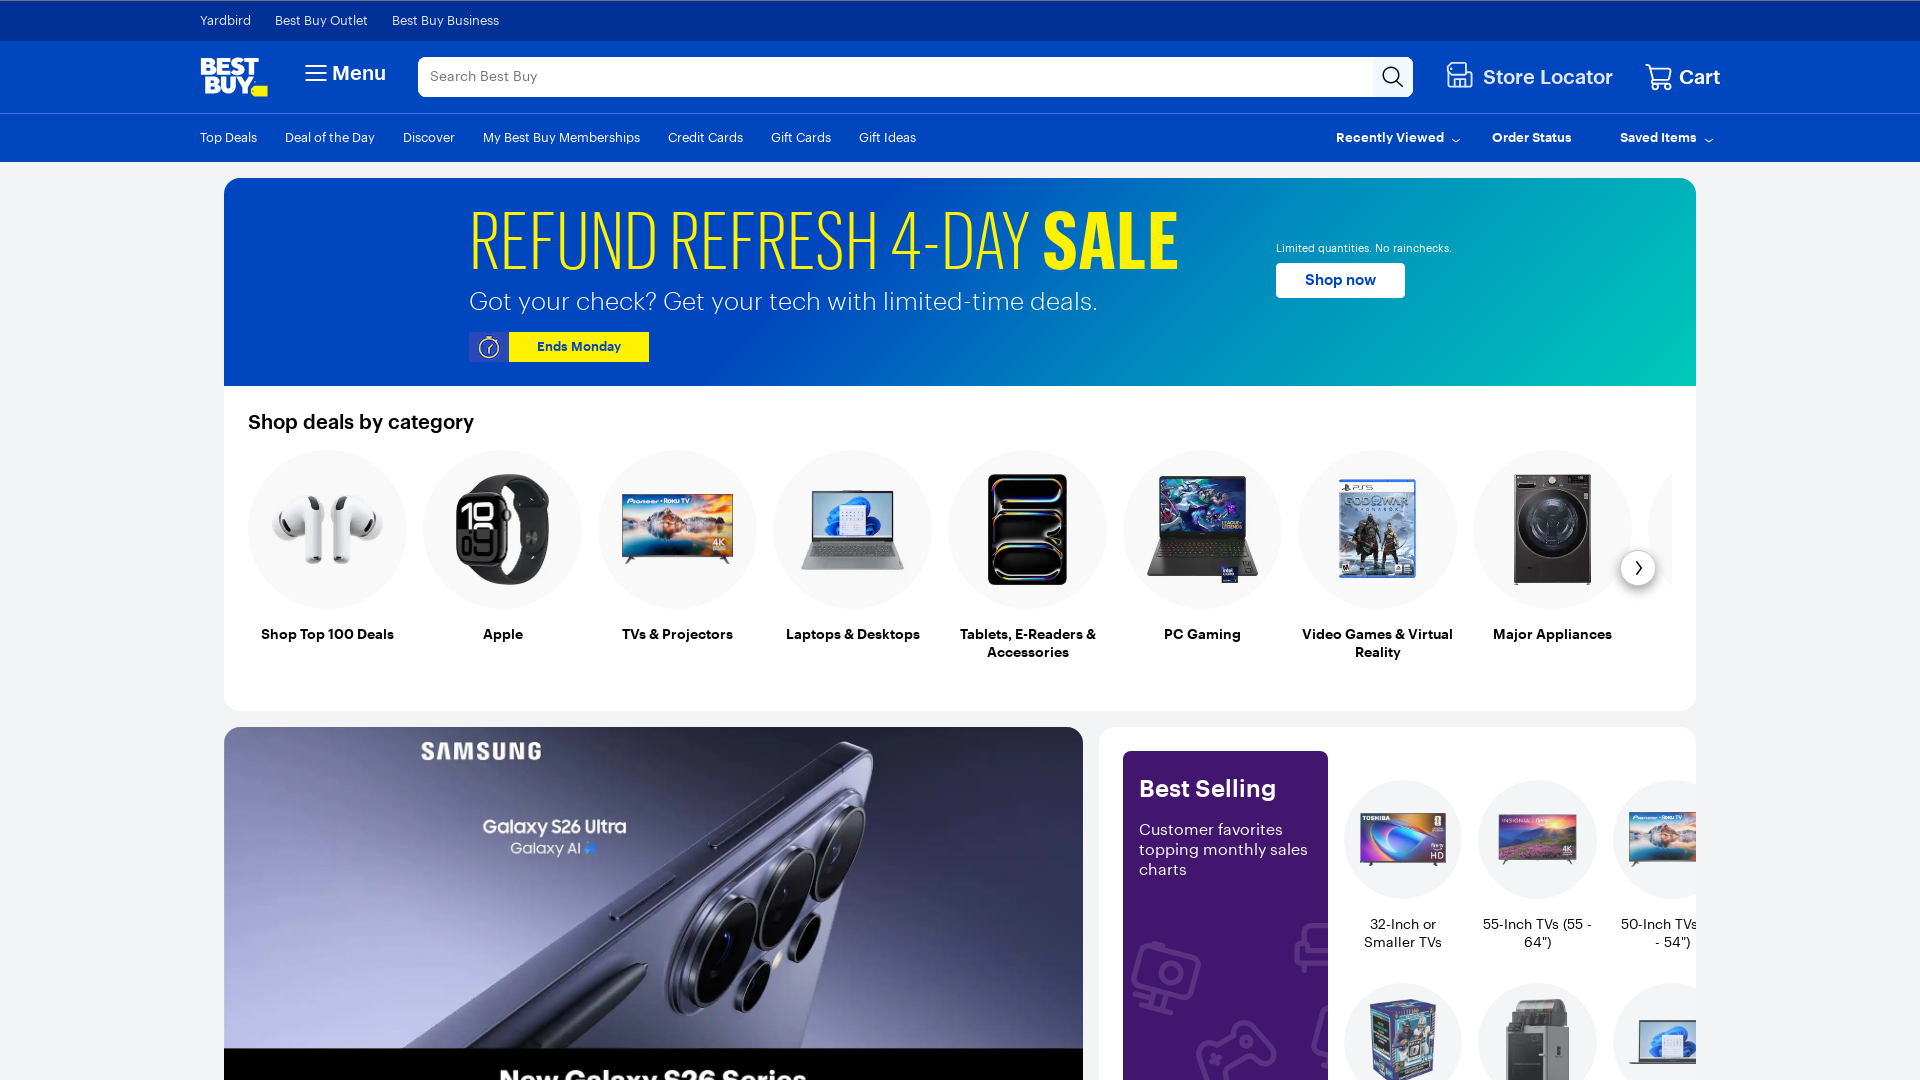

Retrieved viewport size: {'width': 1920, 'height': 1080}
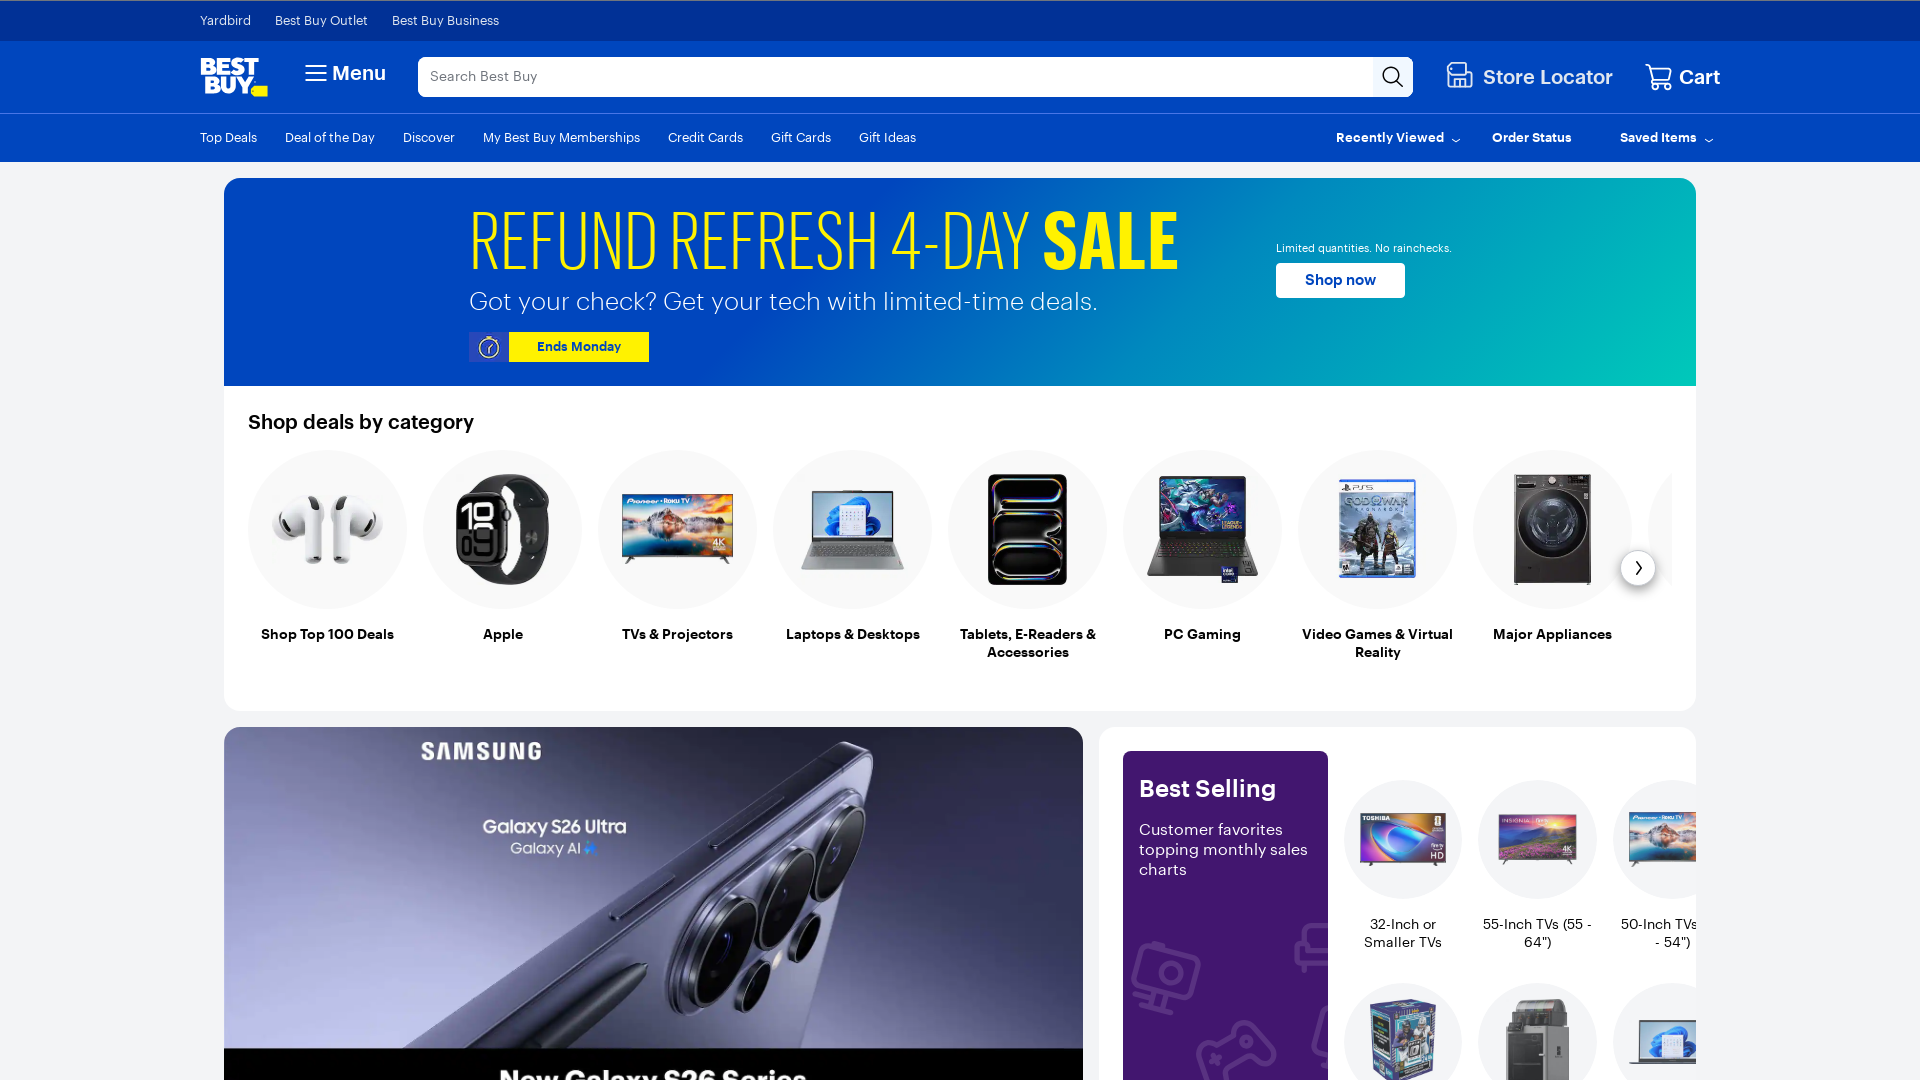

Printed viewport dimensions to console
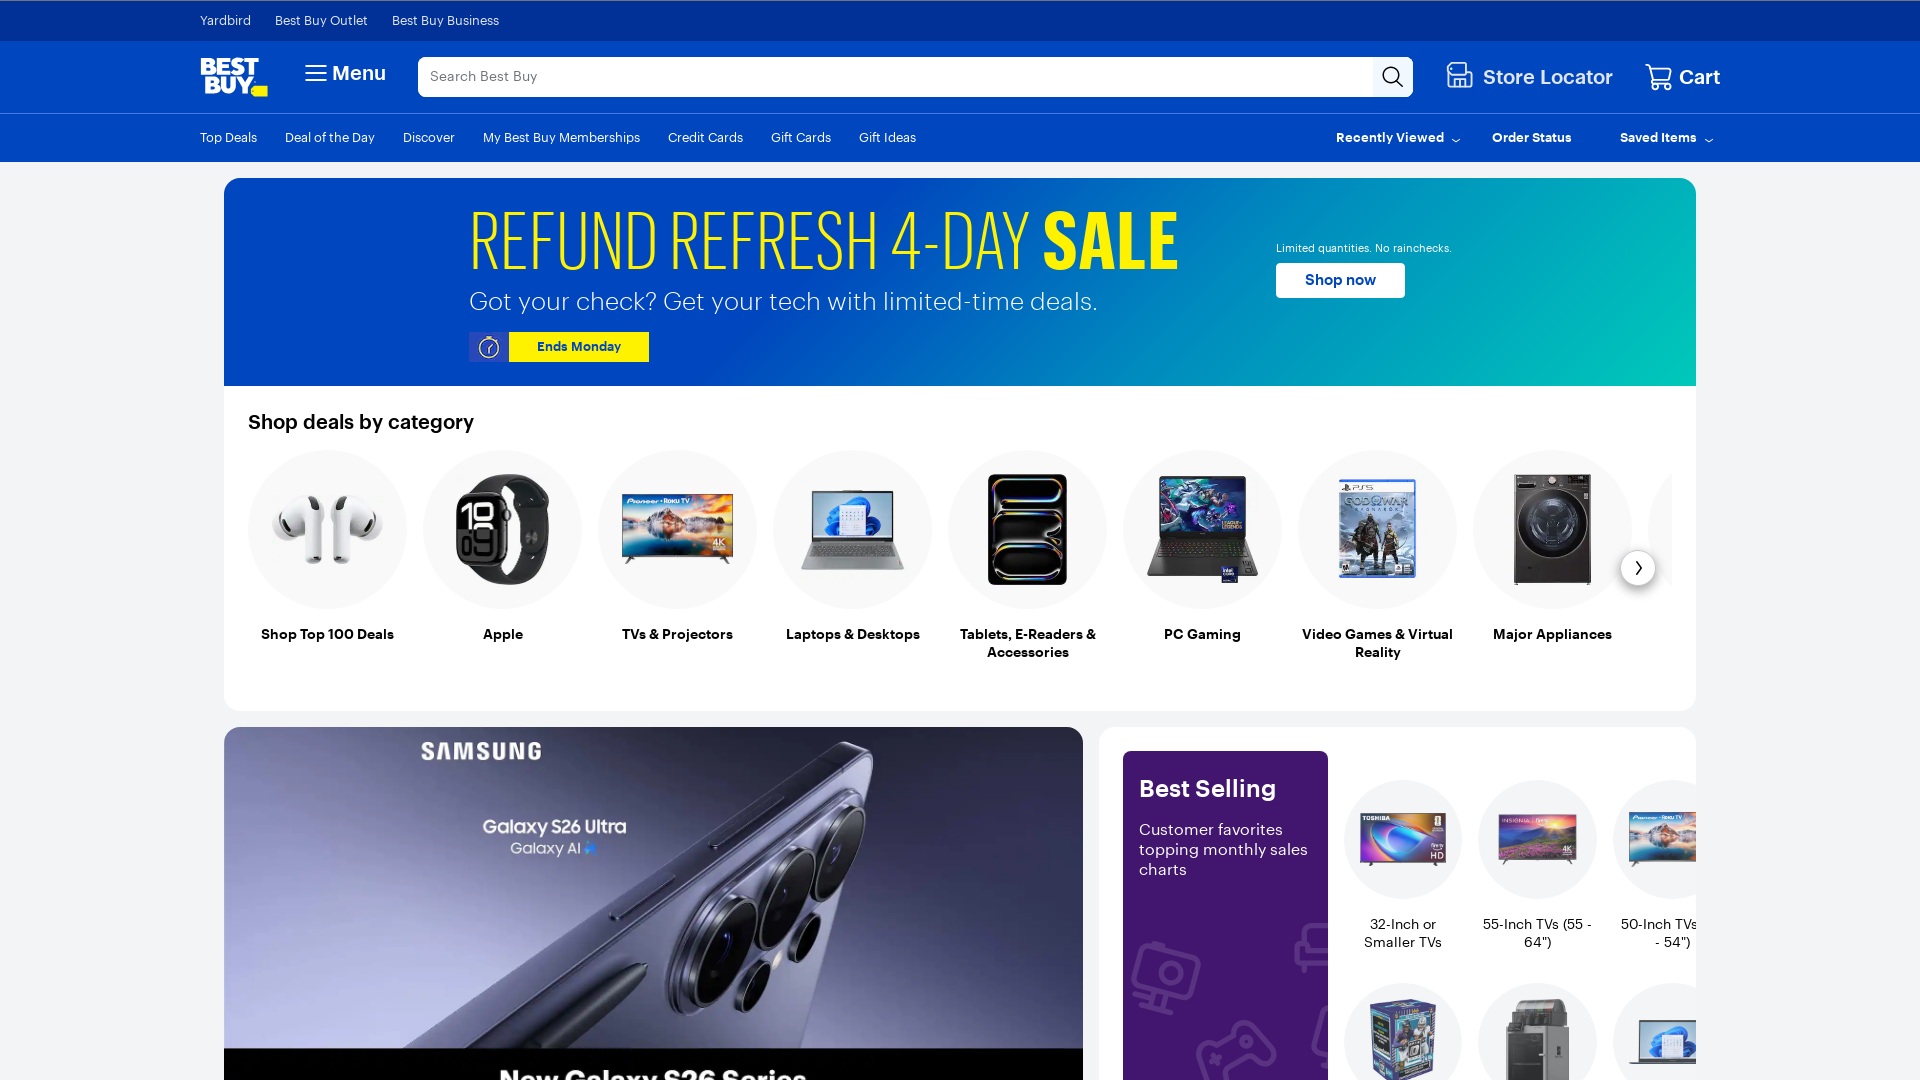

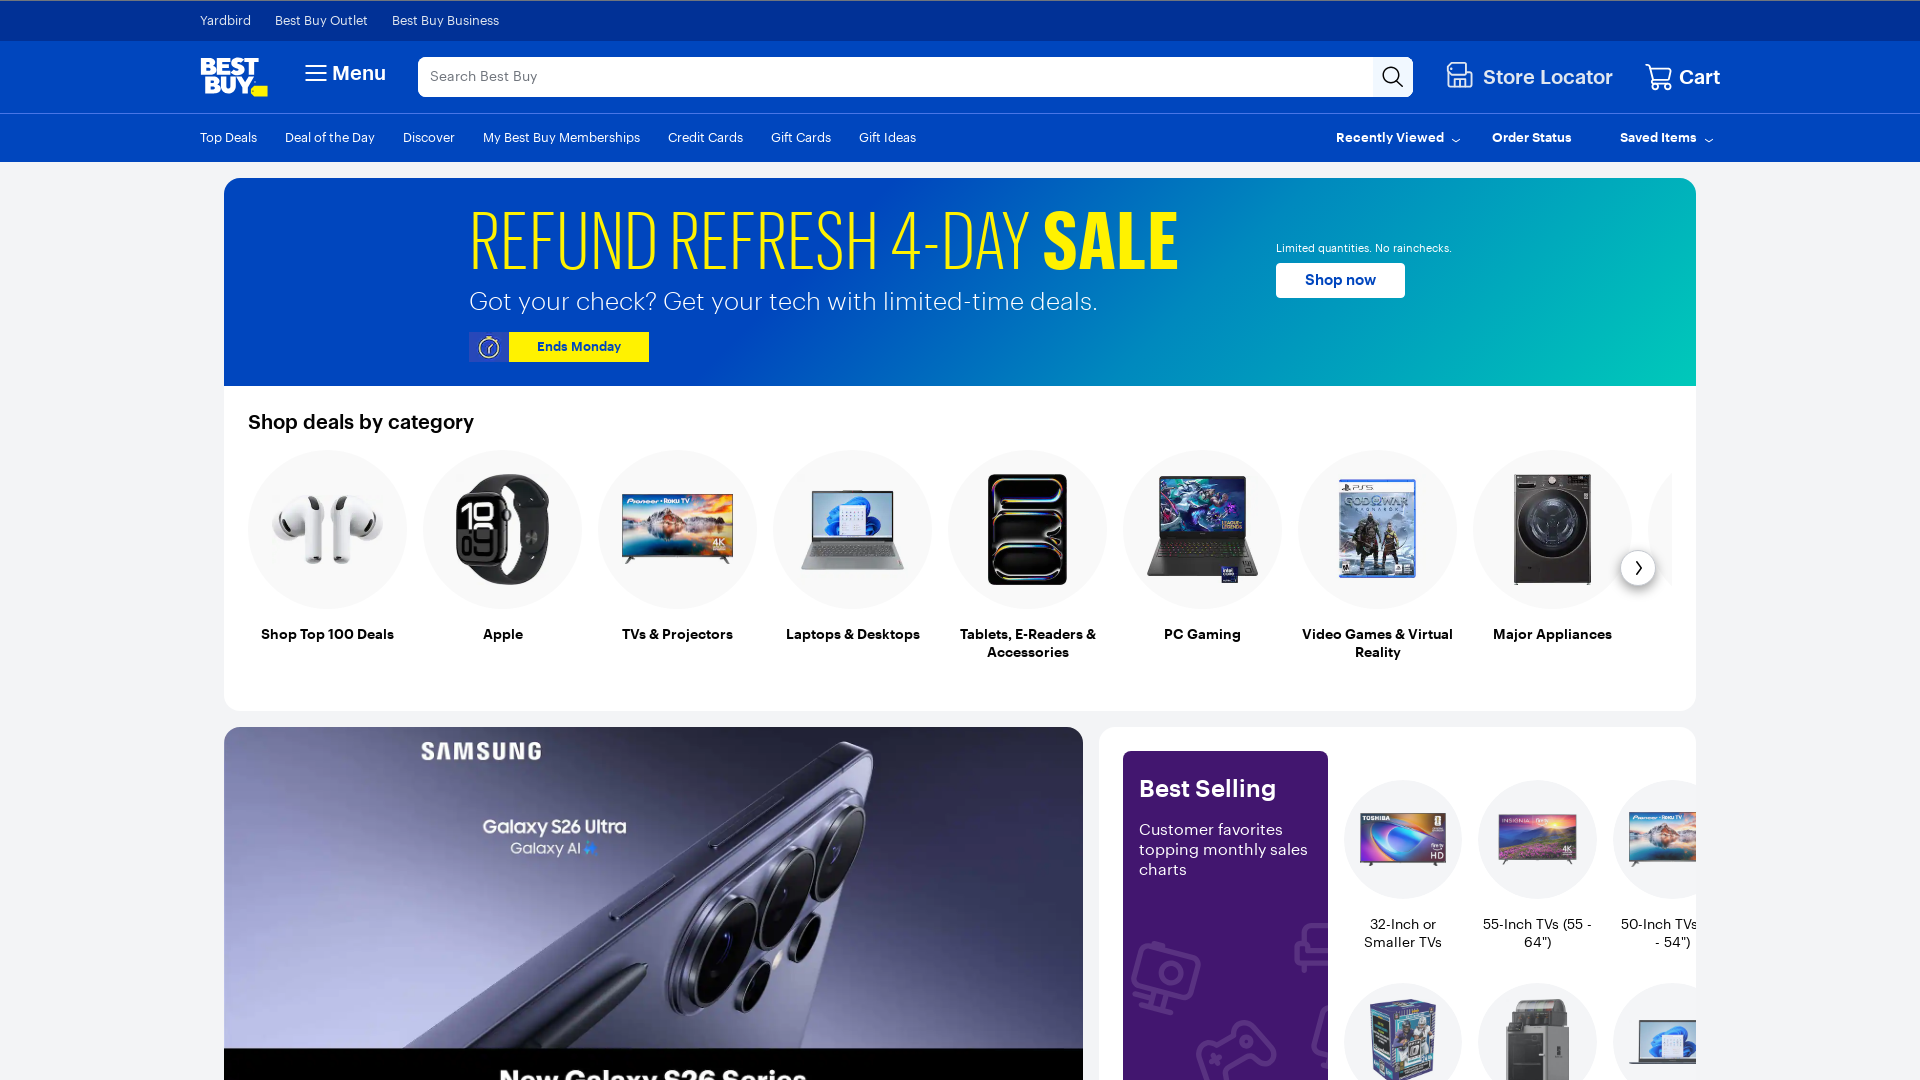